Tests opting out of A/B tests by adding an Optimizely opt-out cookie after visiting the page, then refreshing to verify the opt-out takes effect.

Starting URL: http://the-internet.herokuapp.com/abtest

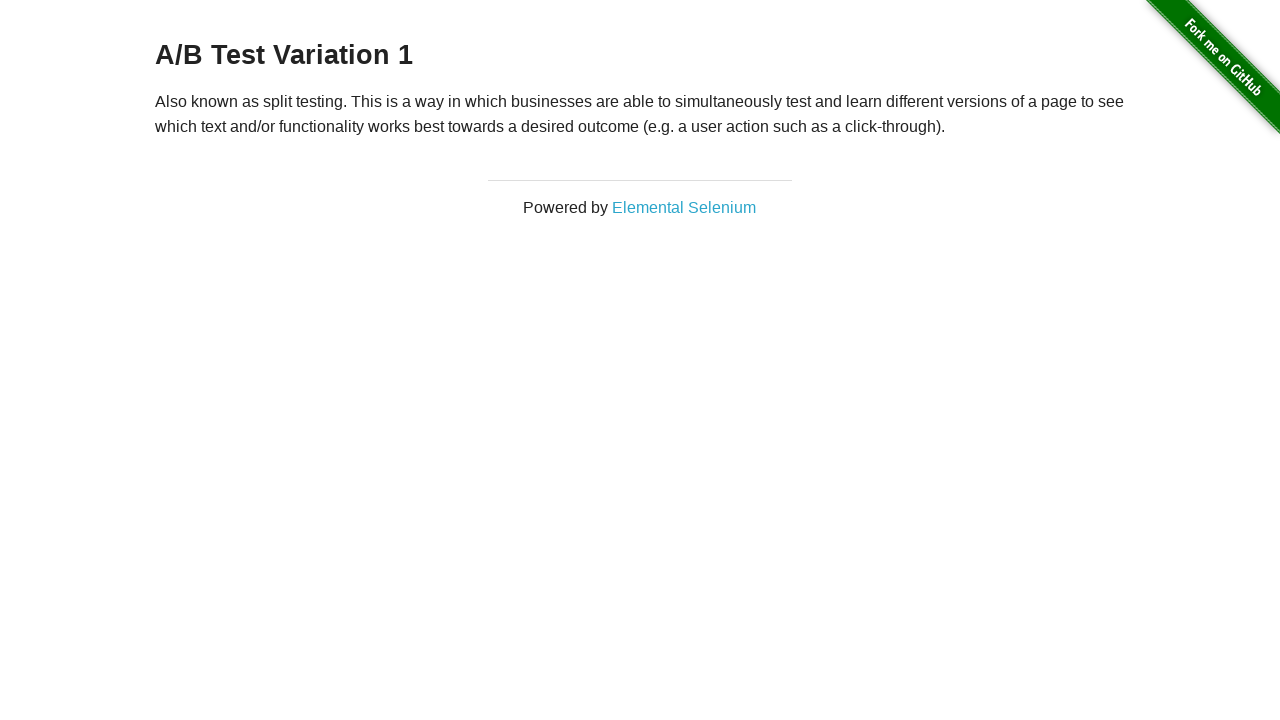

Located h3 heading element
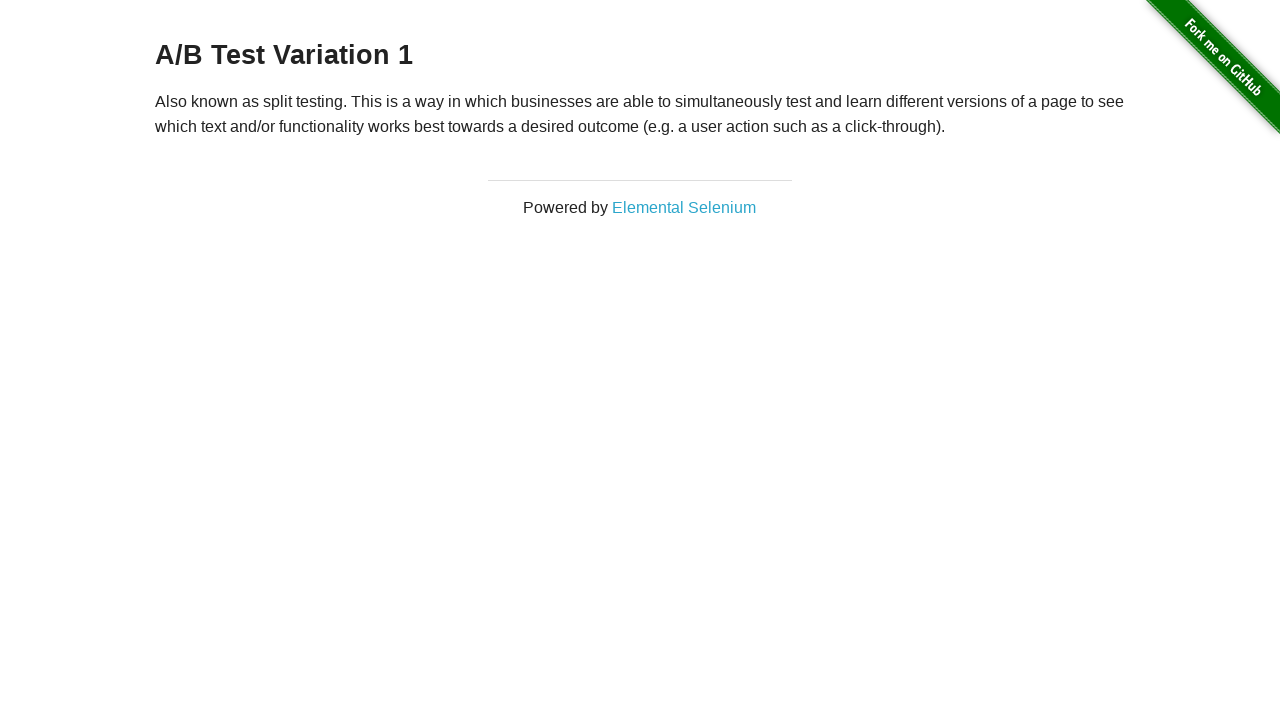

Verified heading starts with 'A/B Test' - user is in A/B test group
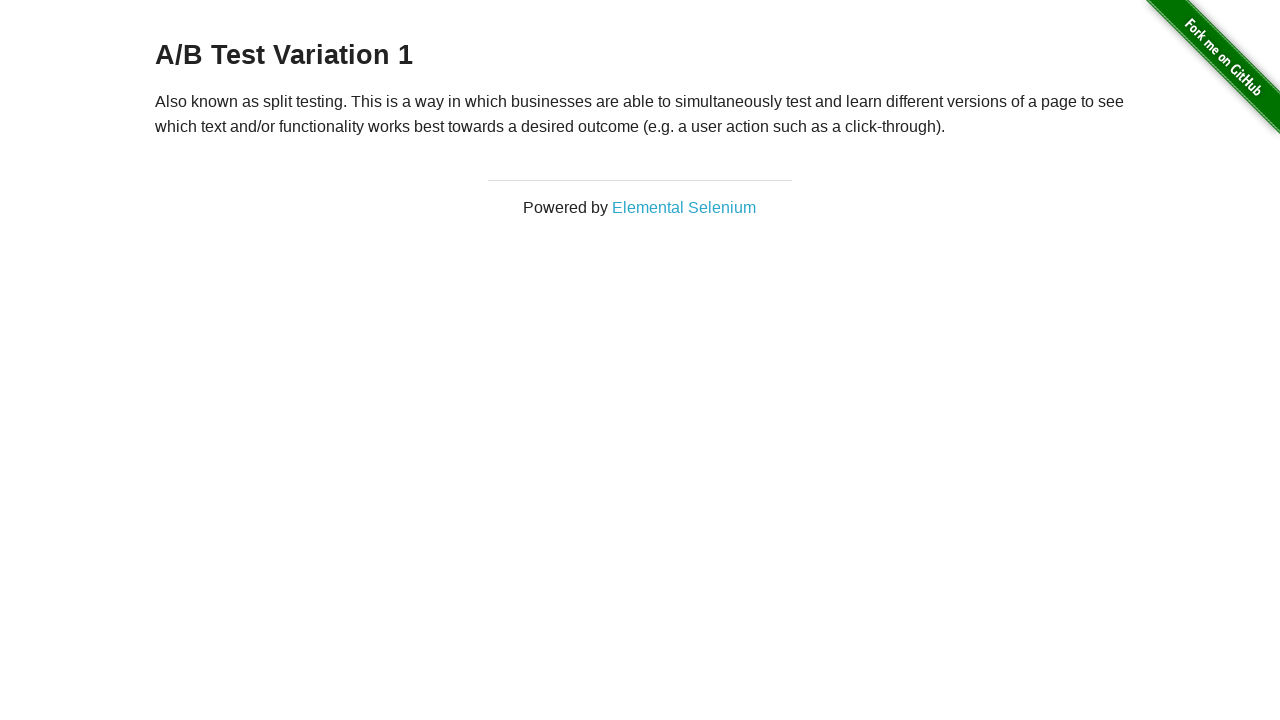

Added Optimizely opt-out cookie to context
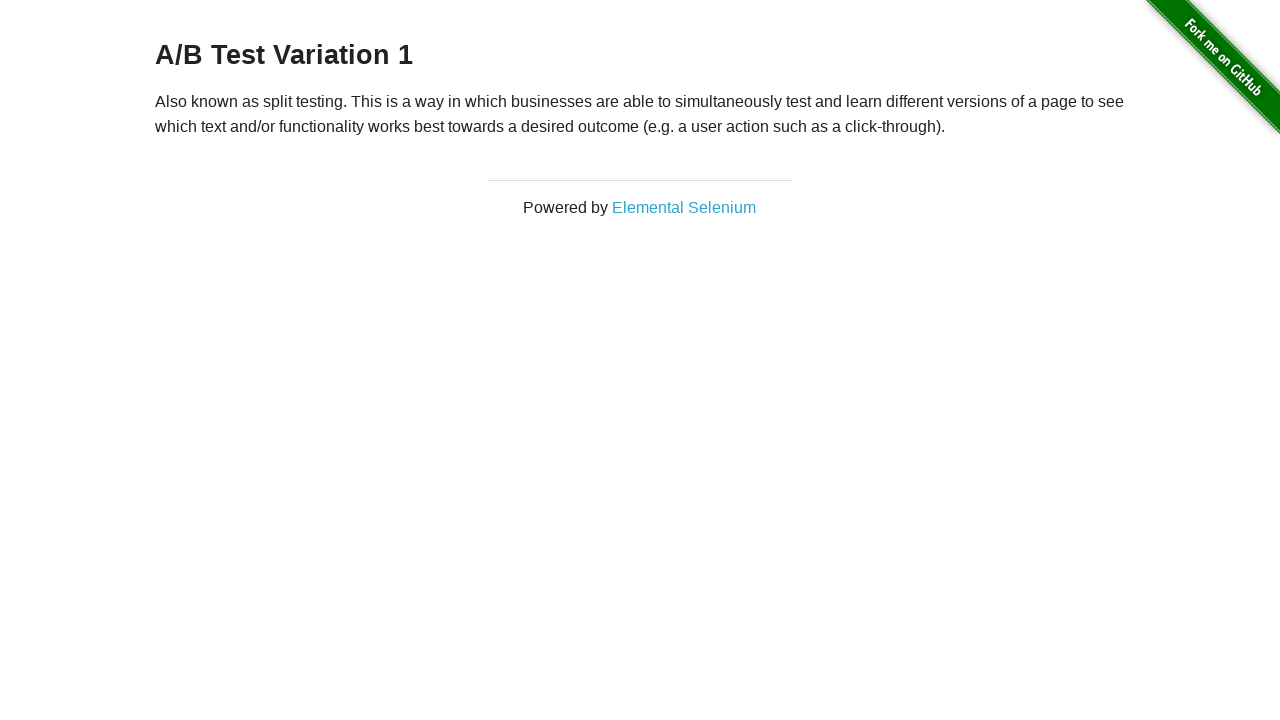

Reloaded page to apply opt-out cookie
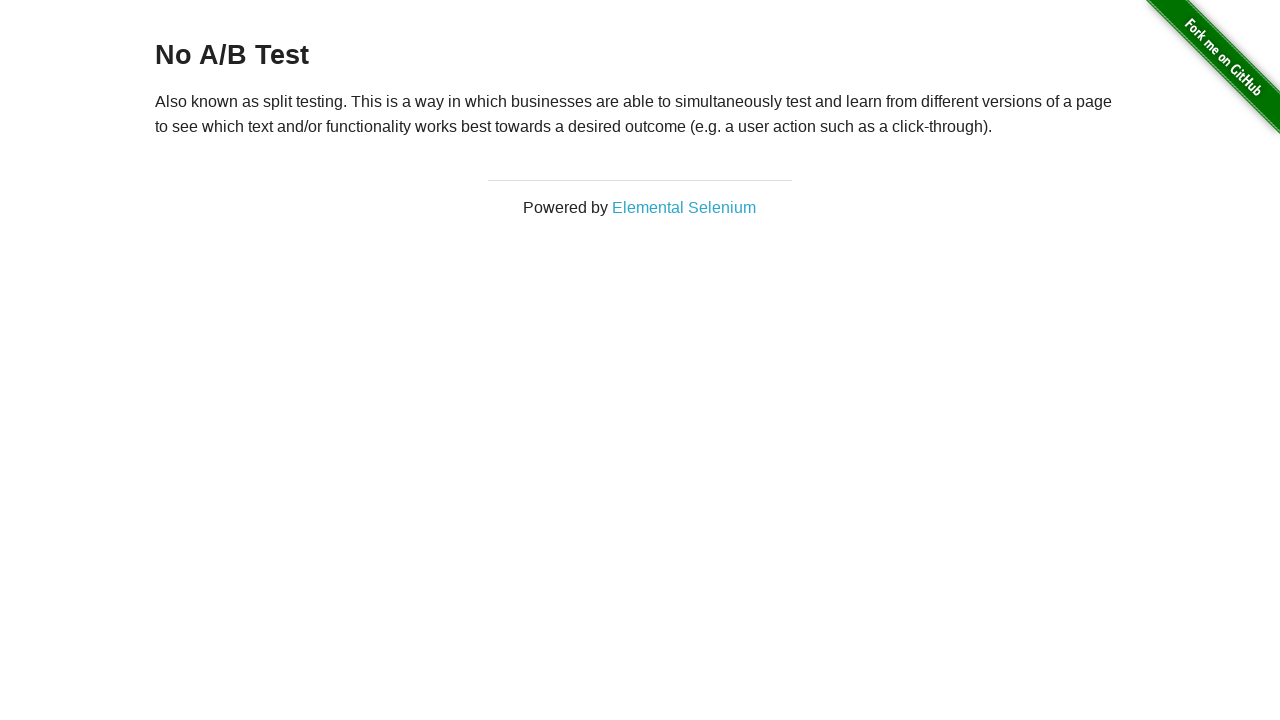

Retrieved h3 heading text after page reload
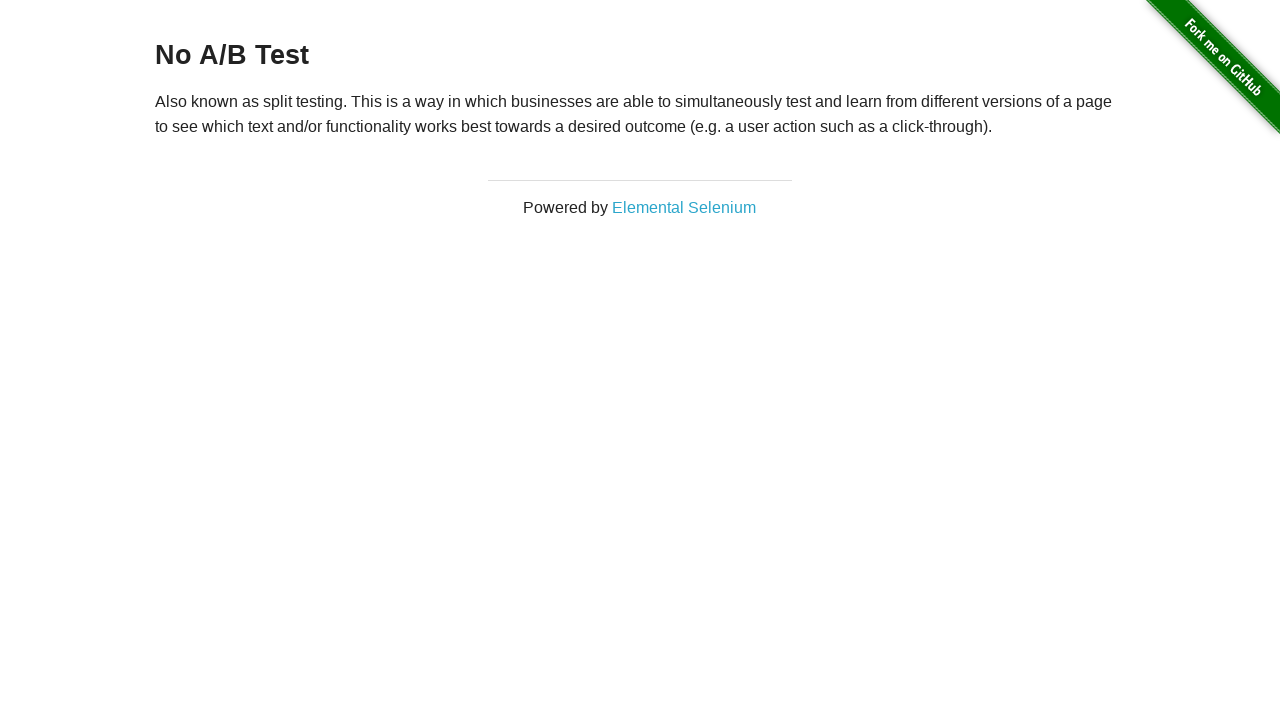

Verified heading starts with 'No A/B Test' - opt-out cookie successfully applied
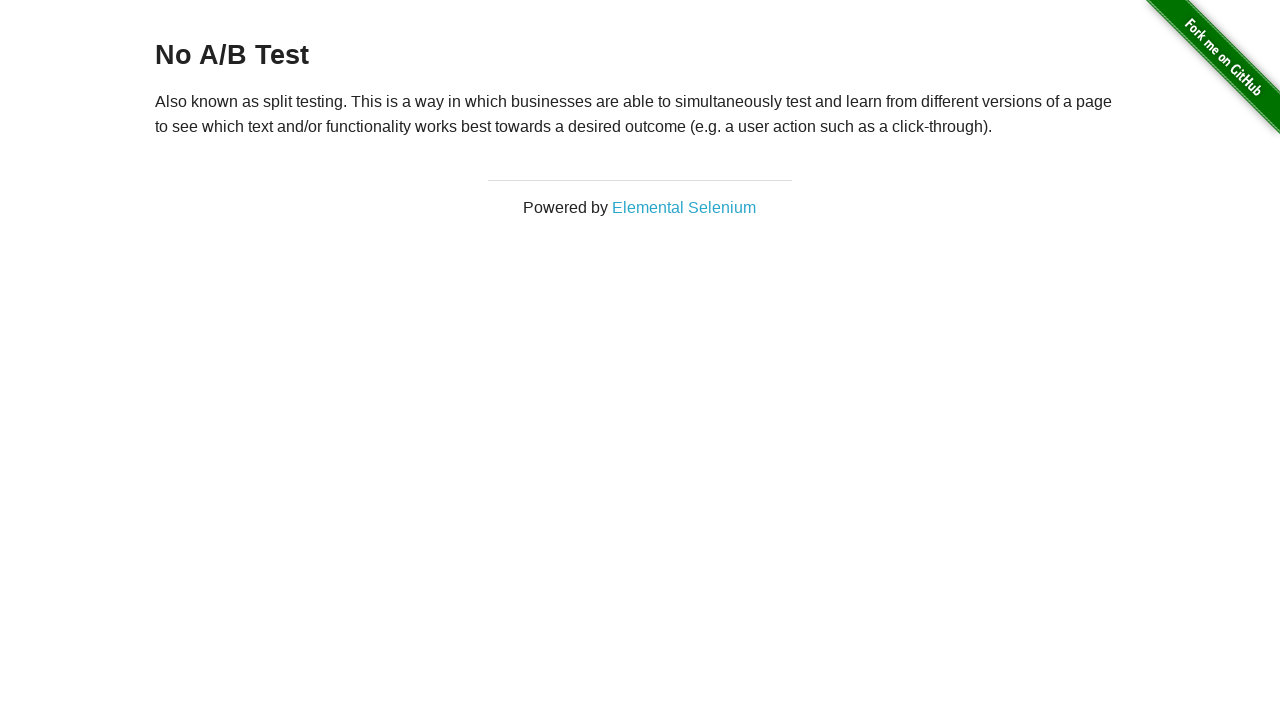

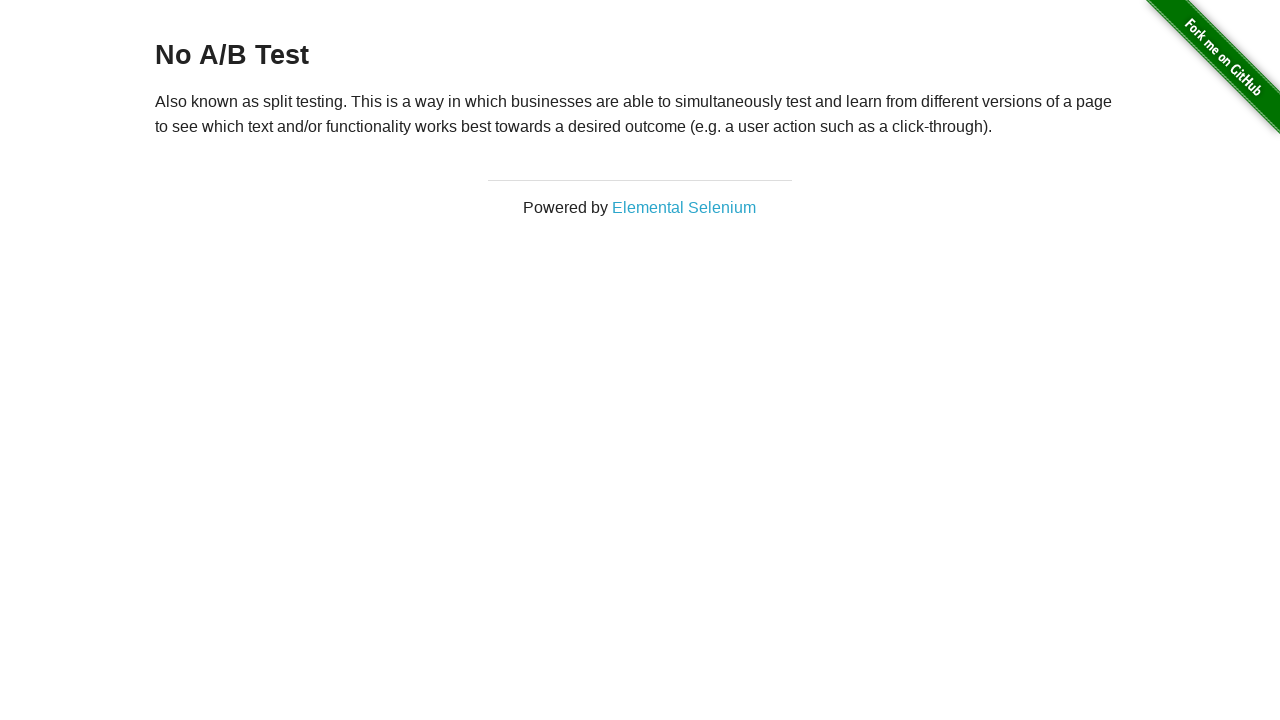